Navigates to the broken images page and verifies that image elements are present on the page

Starting URL: http://the-internet.herokuapp.com/

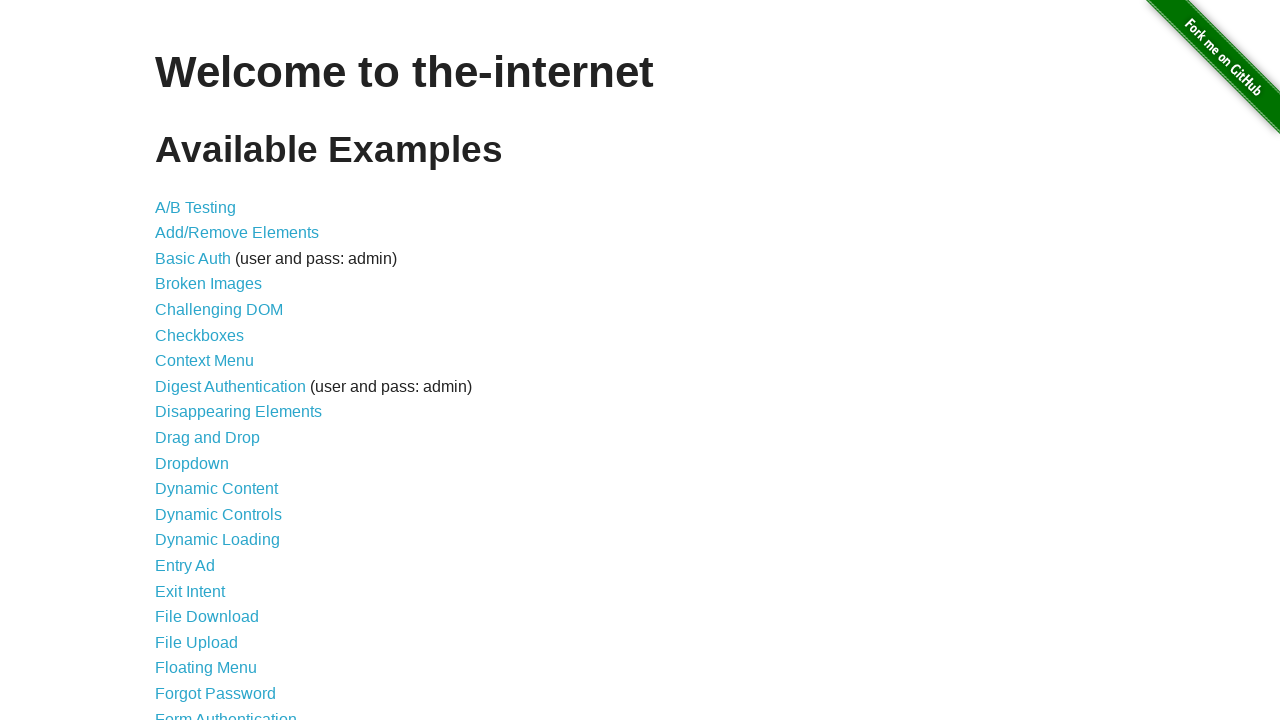

Clicked on the Broken Images link at (208, 284) on xpath=//*[@id='content']/ul/li[4]/a
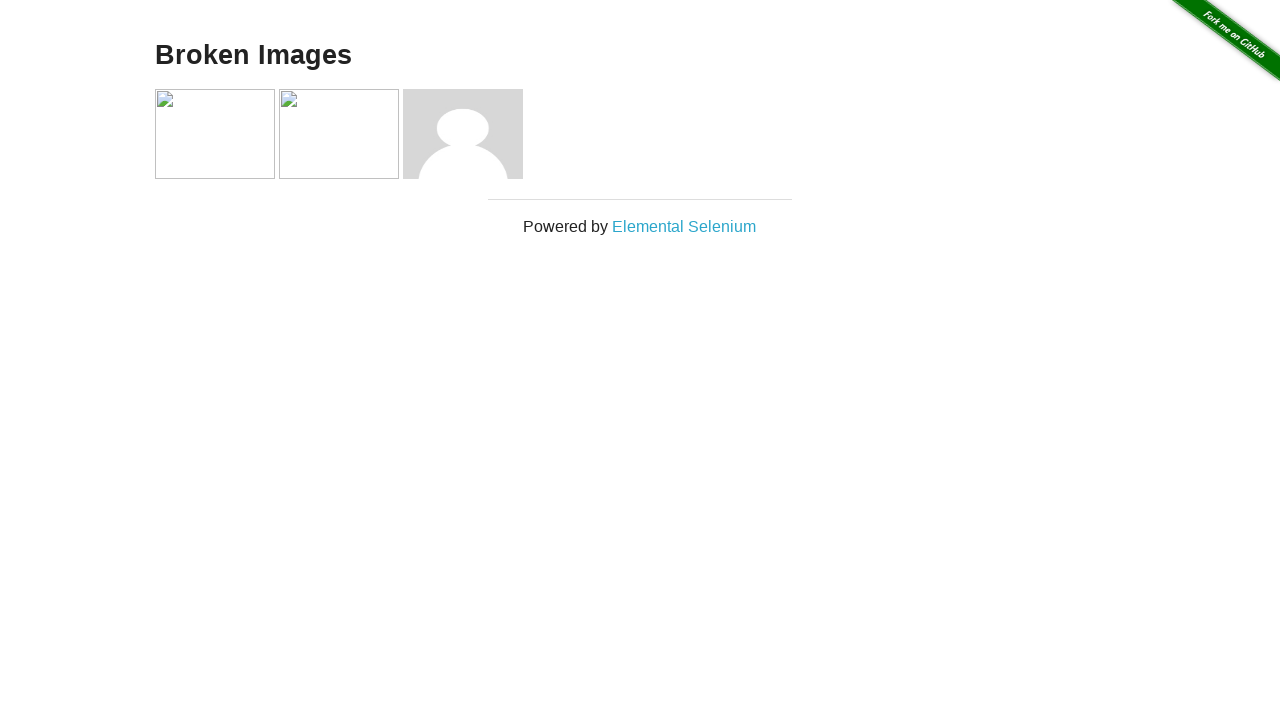

Waited for image elements to be present on the page
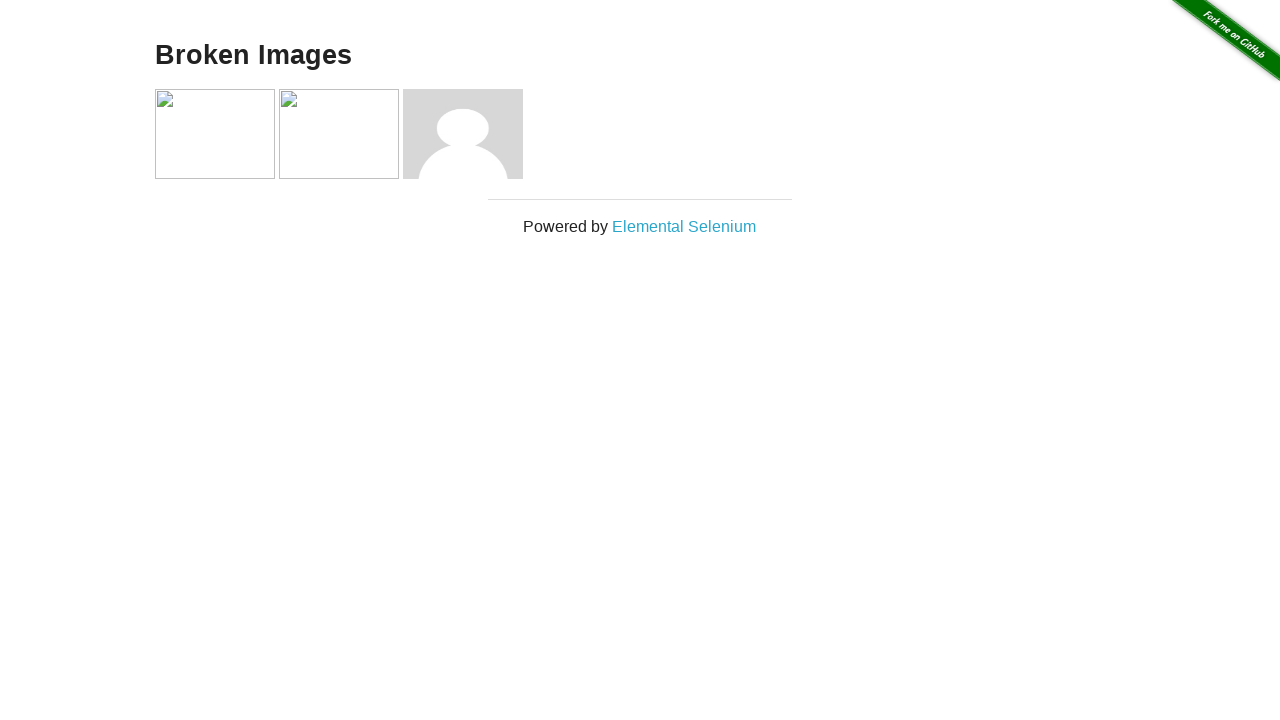

Retrieved all image elements from the broken images page
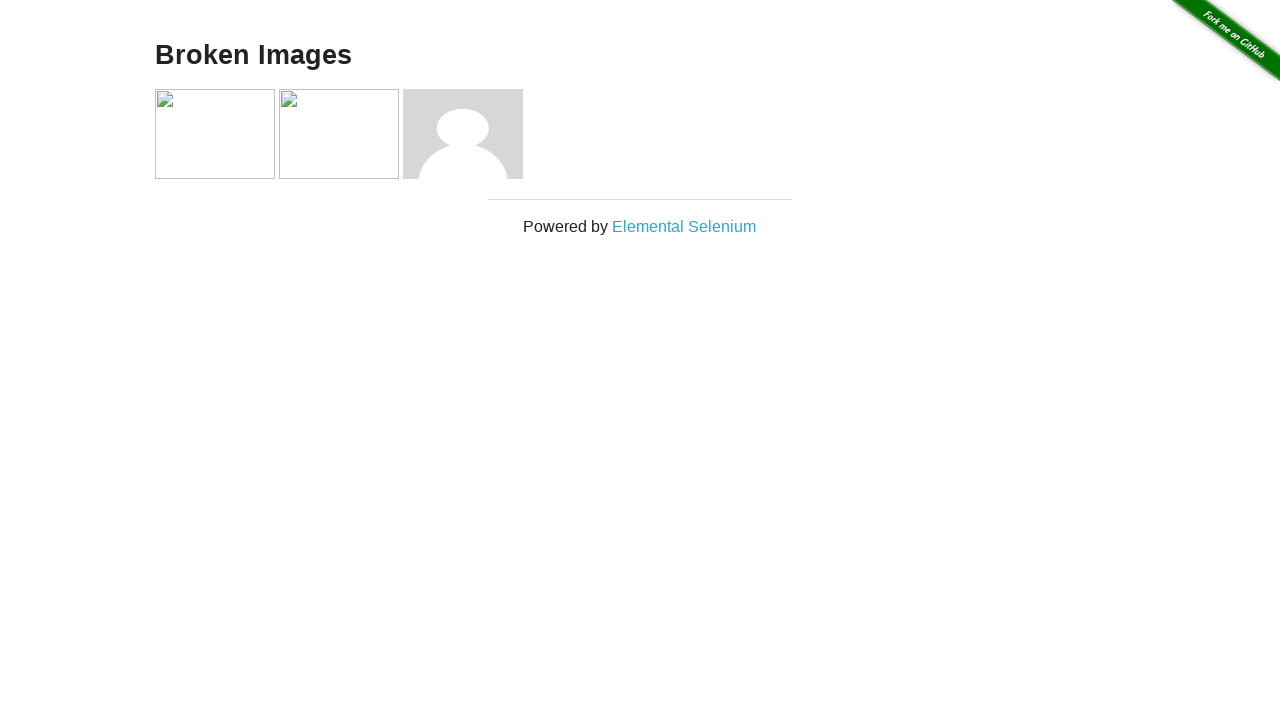

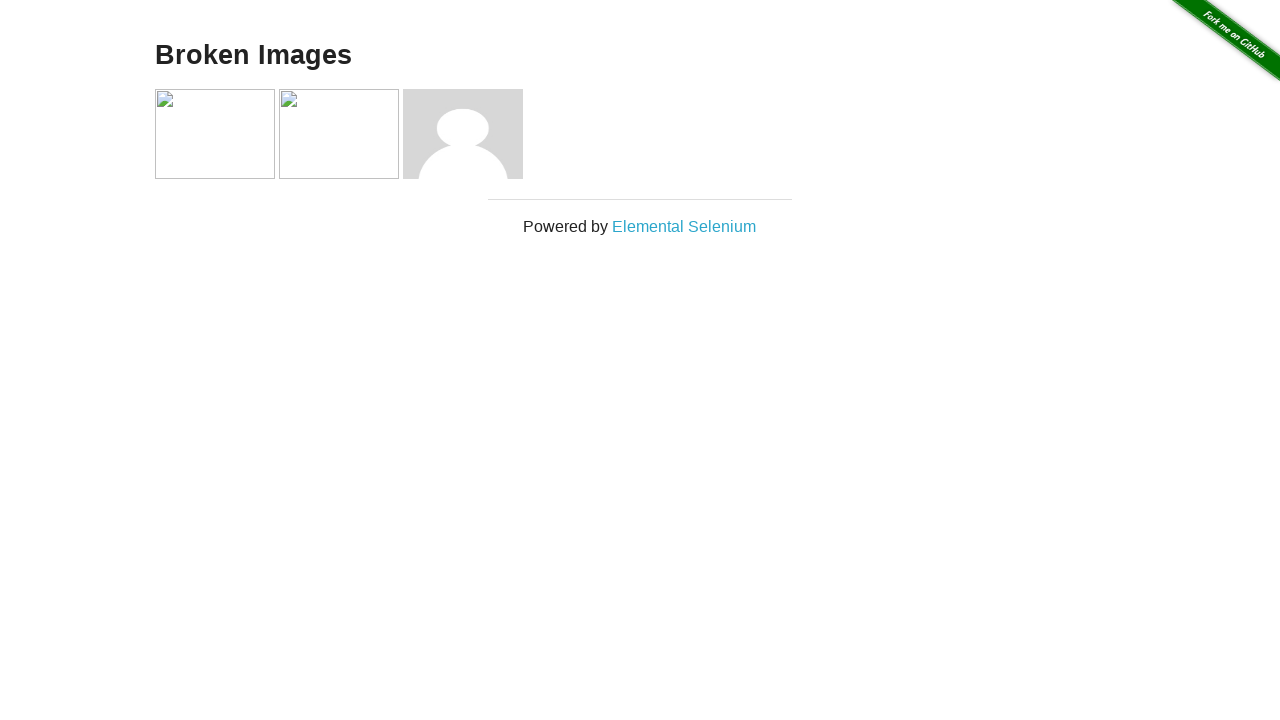